Tests the teacher search functionality on nuevosemestre.com by entering a teacher name in the search field and submitting the form to view search results.

Starting URL: https://www.nuevosemestre.com/

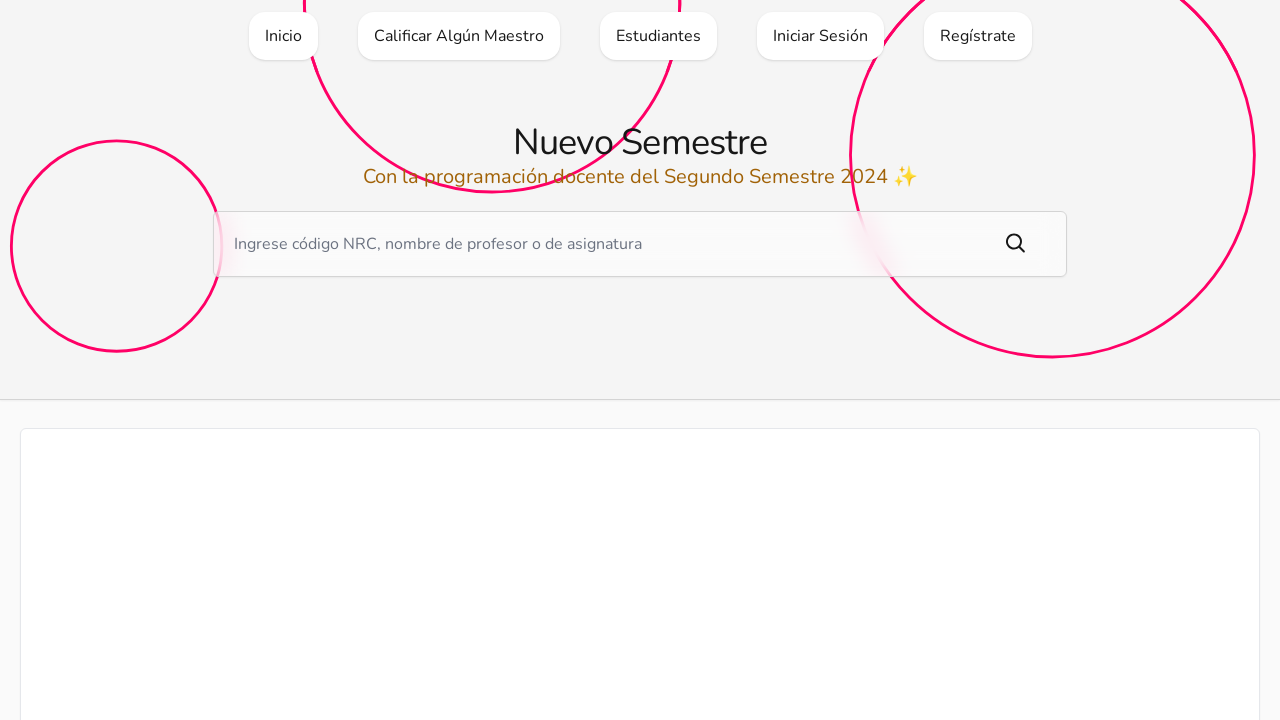

Filled search field with teacher name 'Juan Rodriguez' on input[name="query"]
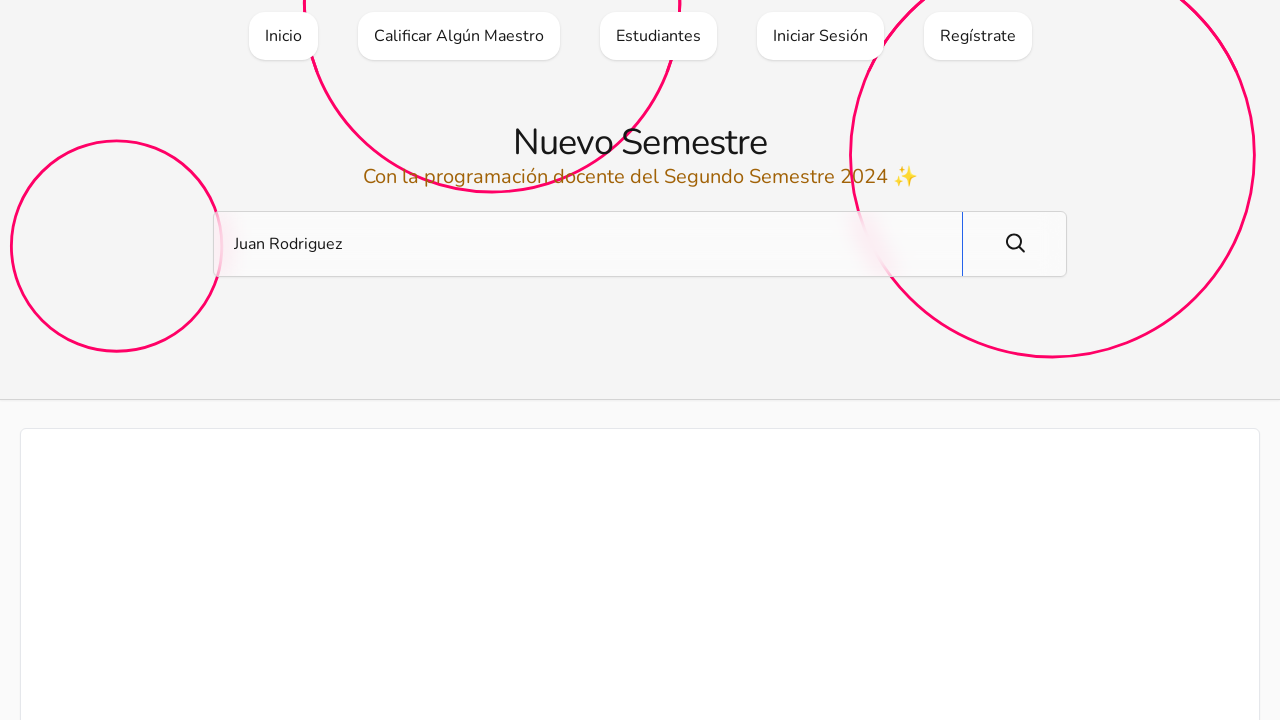

Clicked submit button to search for teacher at (1014, 244) on button[type="submit"]
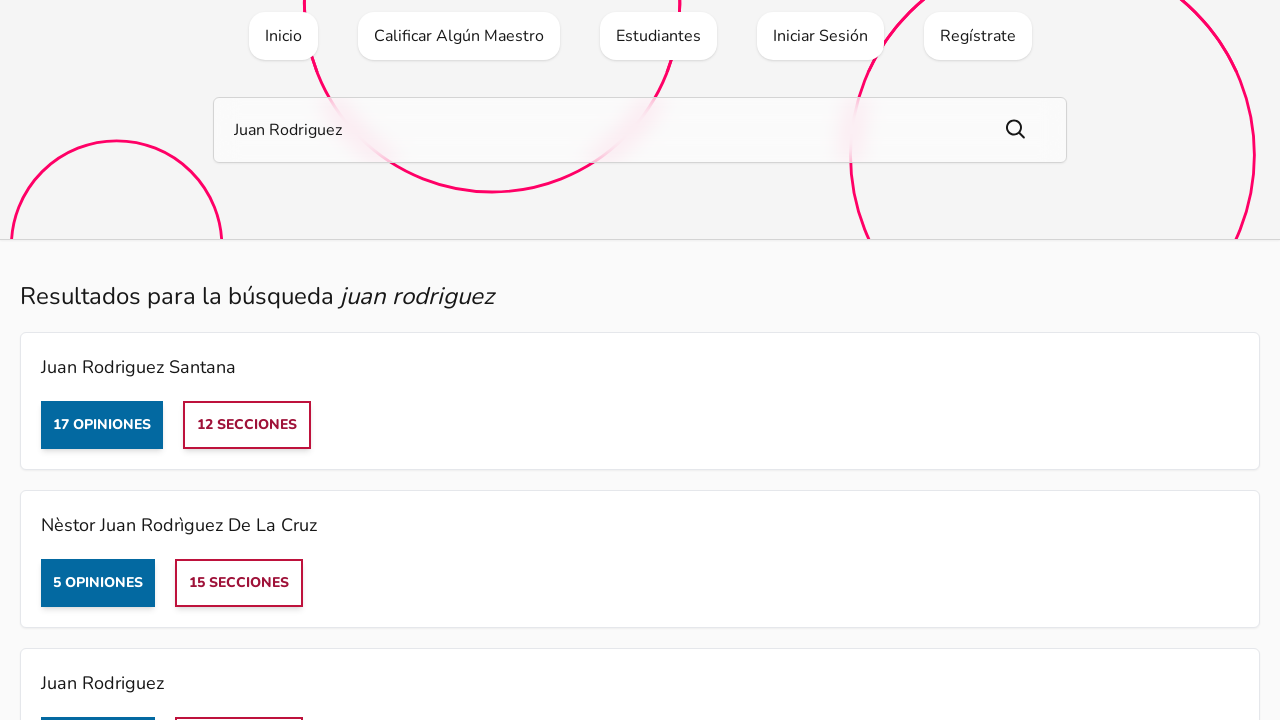

Waited for network requests to complete
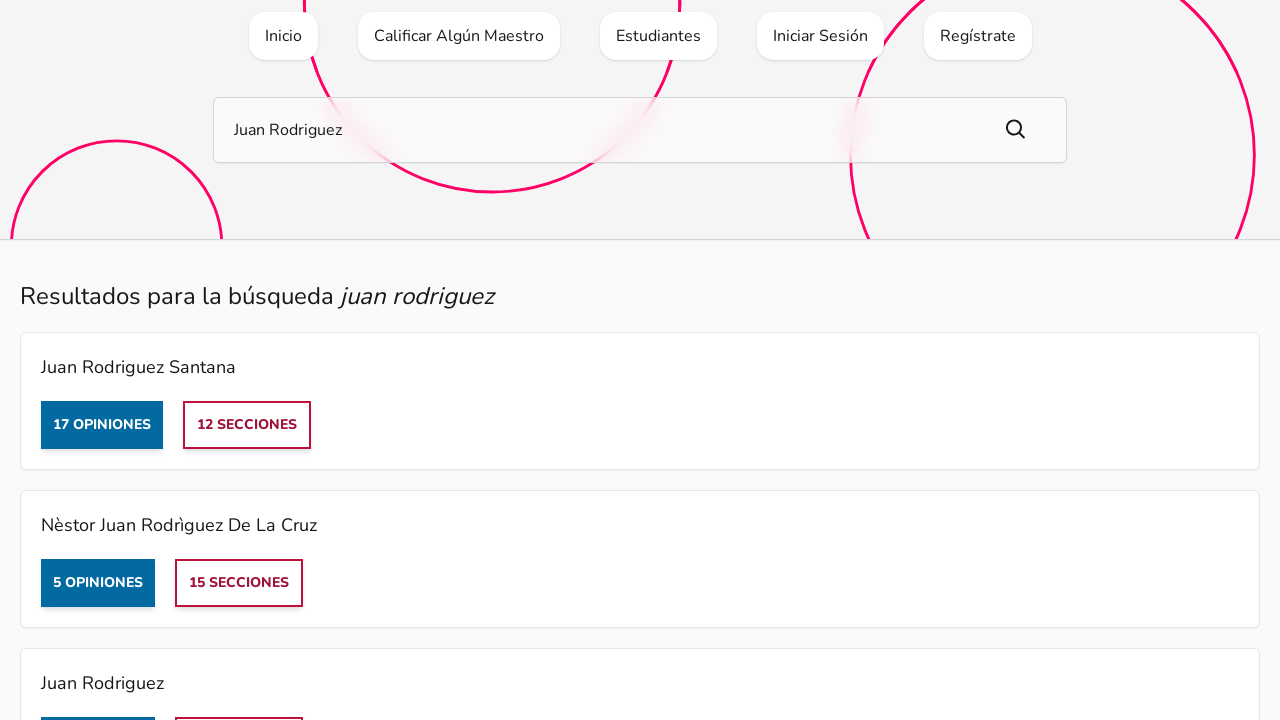

Waited for DOM content to fully load - teacher search results ready
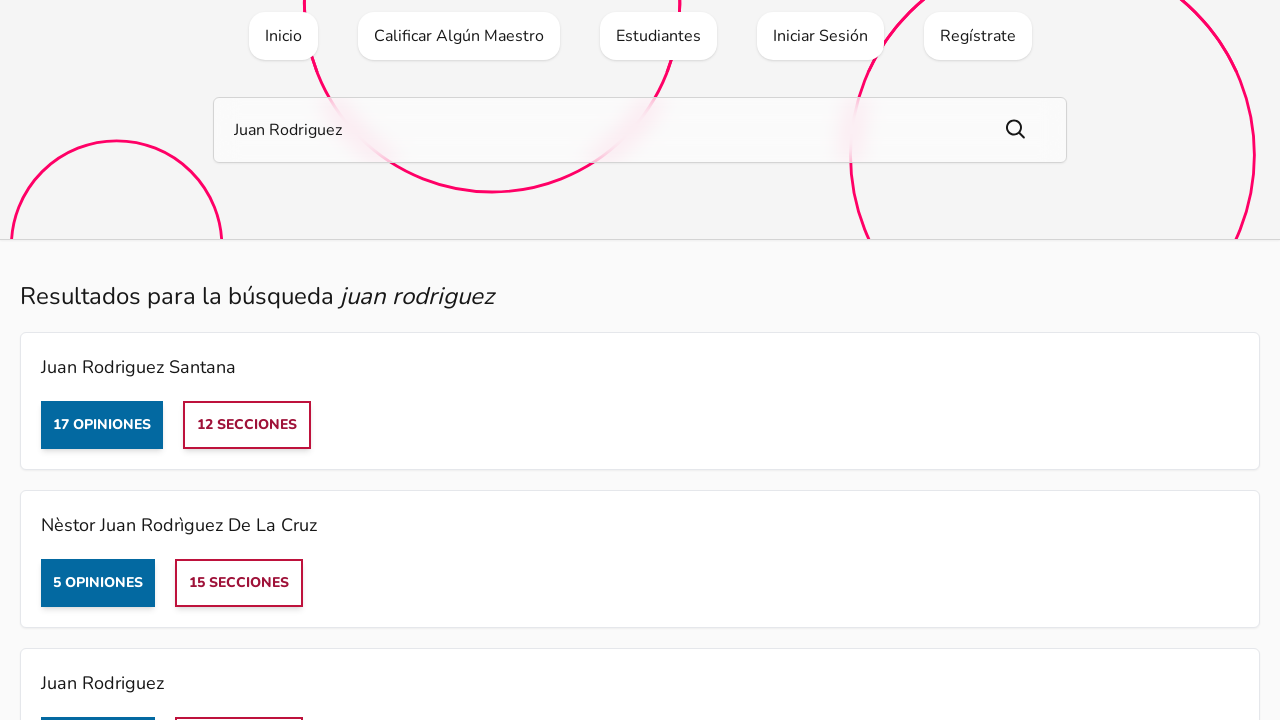

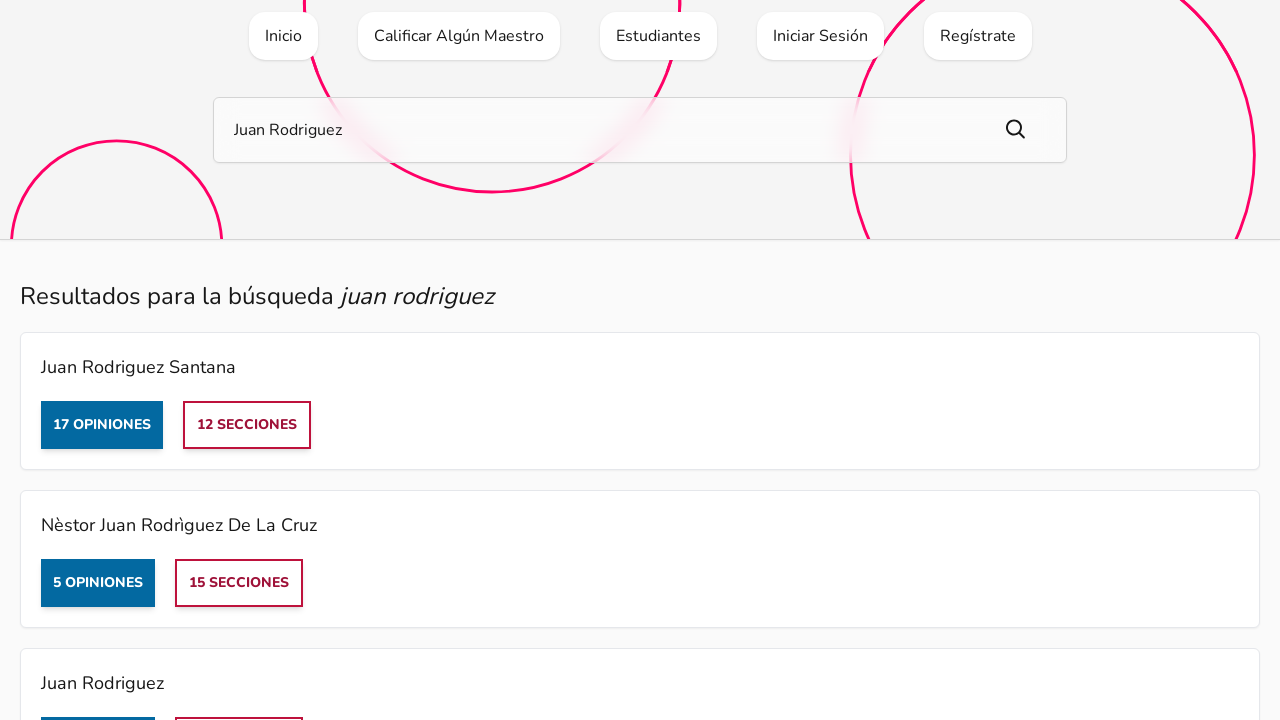